Tests web table functionality by adding a new entry with user details

Starting URL: https://www.tutorialspoint.com/selenium/practice/selenium_automation_practice.php

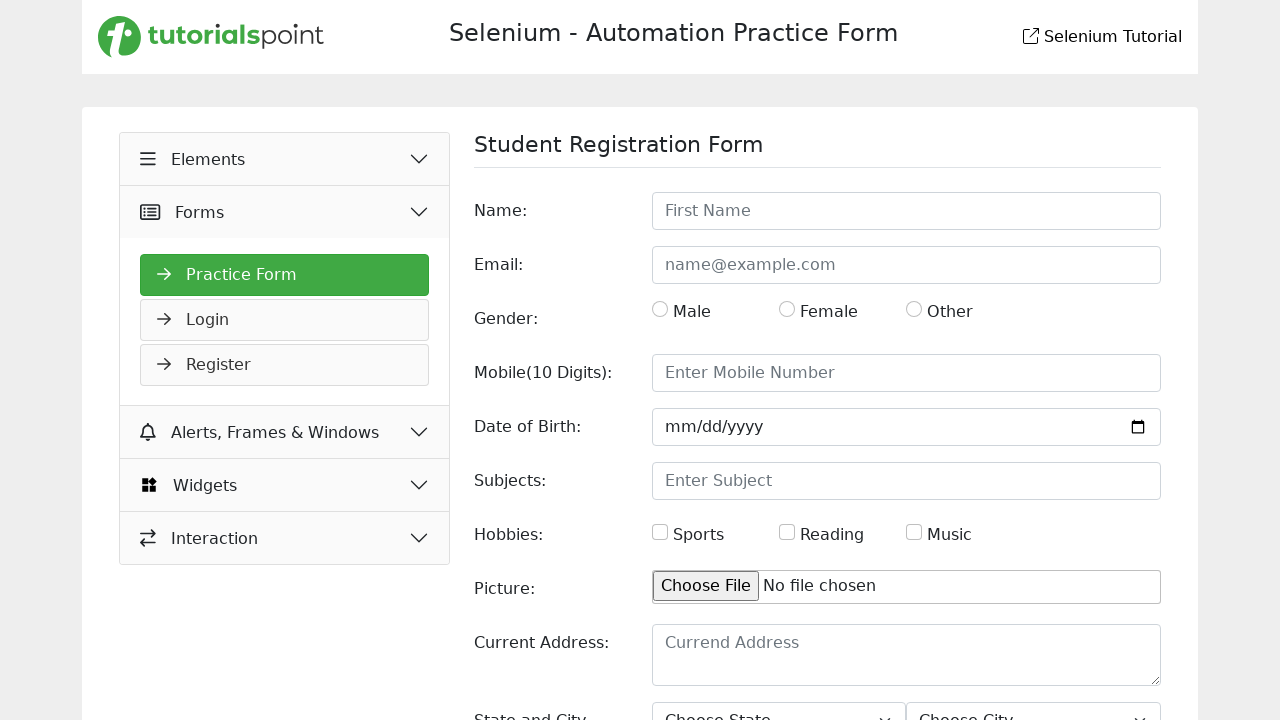

Clicked on Elements button at (285, 159) on xpath=//button[normalize-space()='Elements']
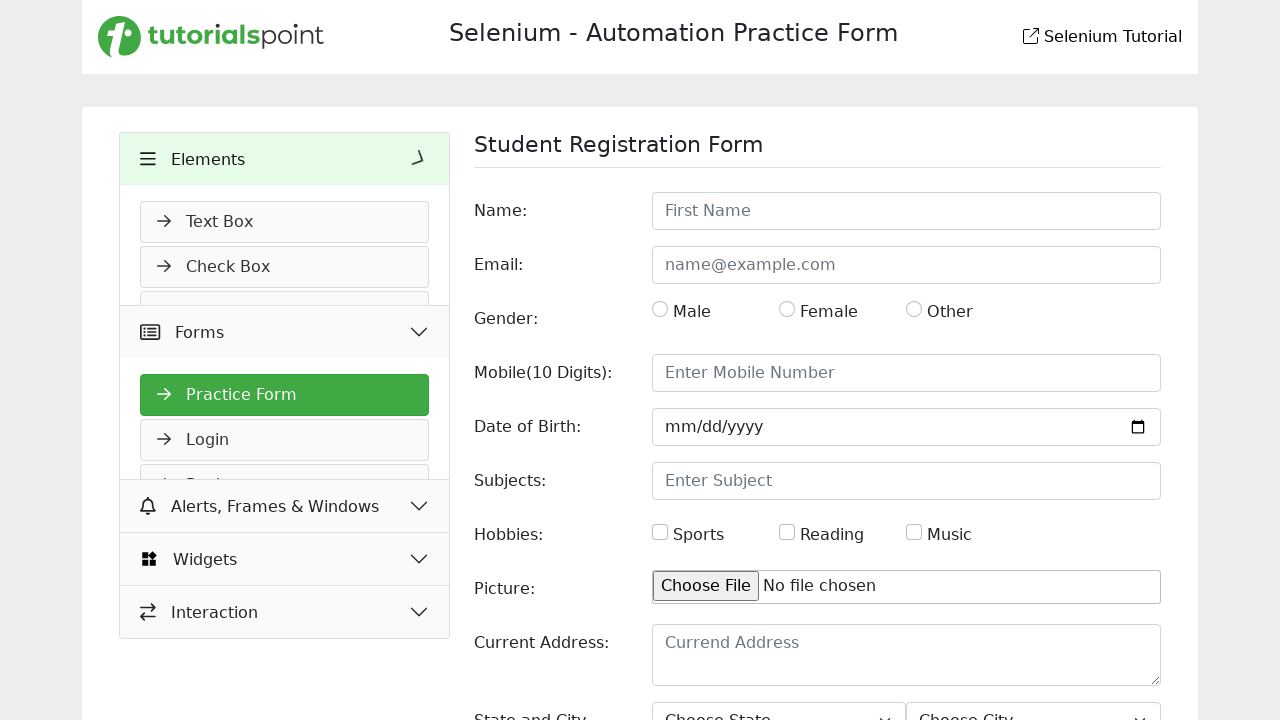

Clicked on Web Tables link at (285, 357) on xpath=//a[normalize-space()='Web Tables']
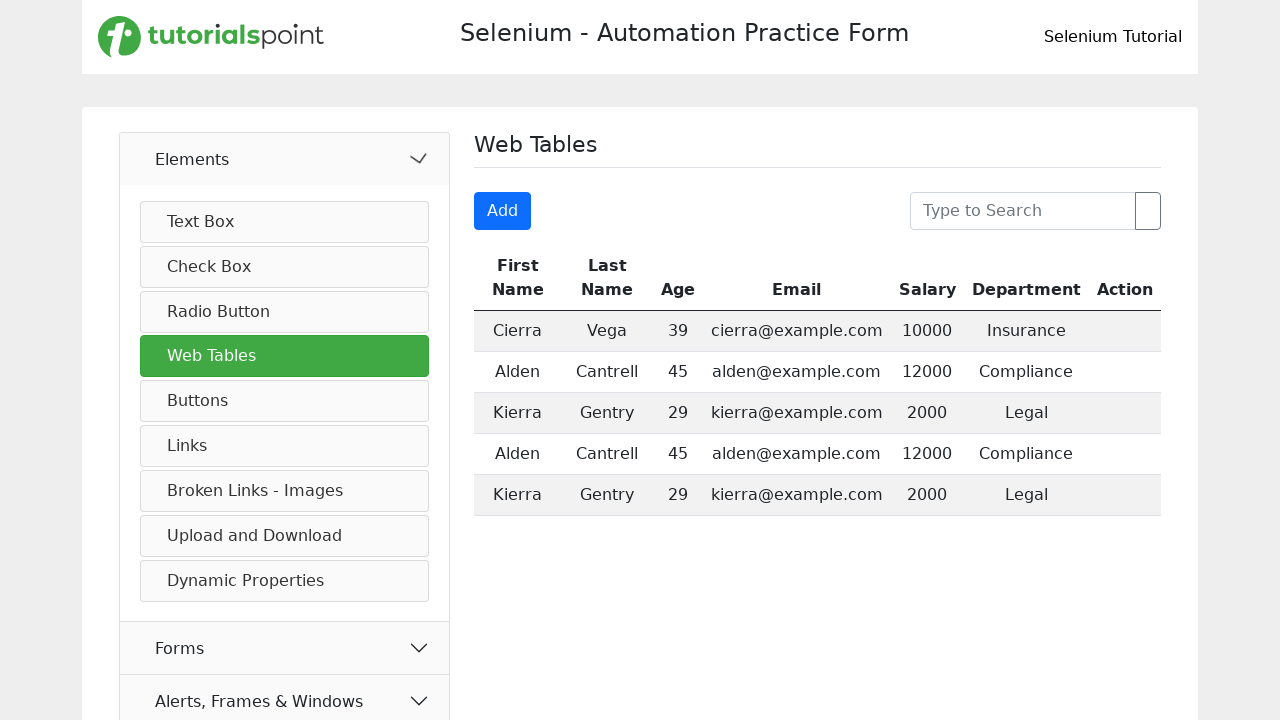

Clicked Add button to open new entry form at (503, 211) on xpath=//button[normalize-space()='Add']
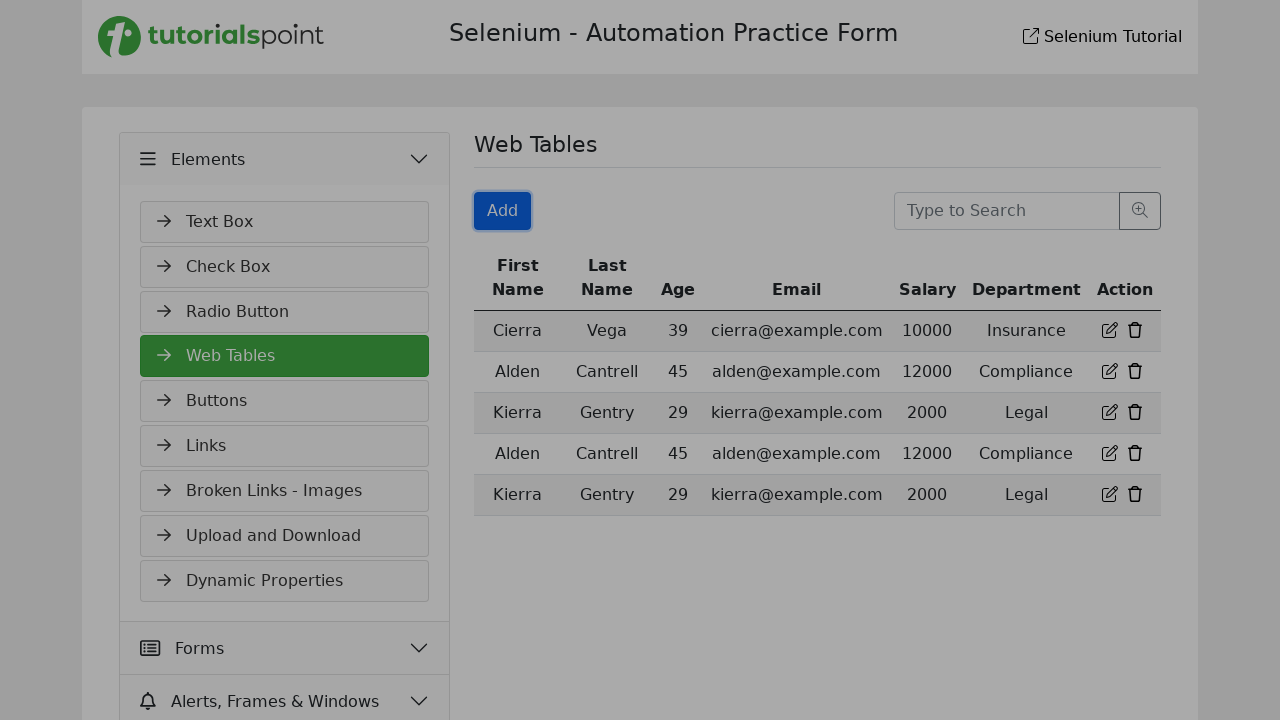

Filled firstname field with 'Gowtham' on //div[@id='staticBackdropLive']//input[@id='firstname']
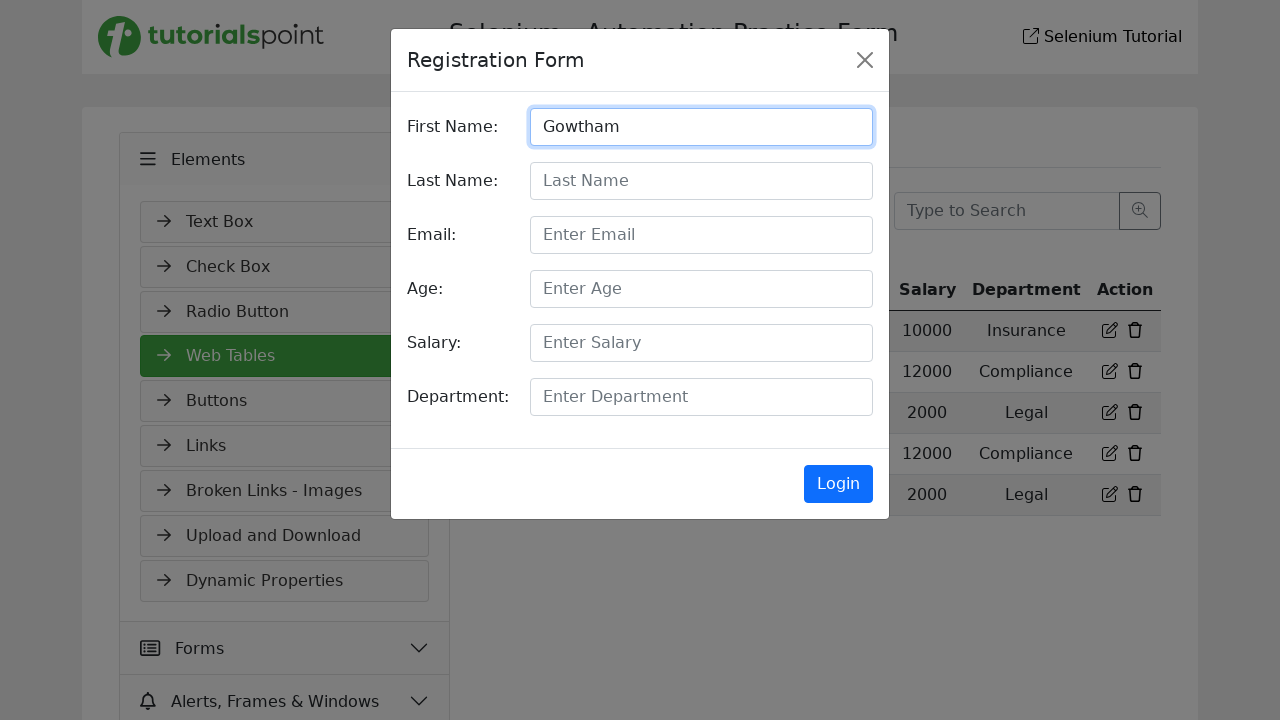

Filled lastname field with 'Inbaraj' on //div[@id='staticBackdropLive']//input[@id='lastname']
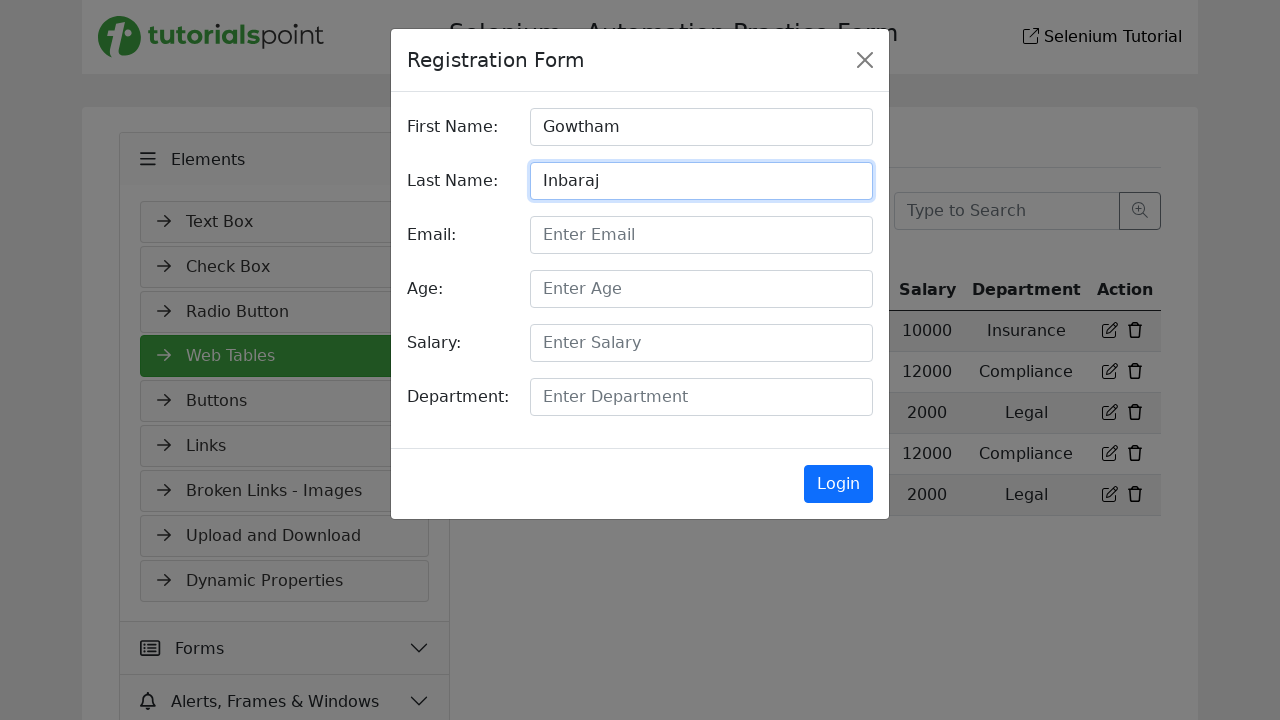

Filled email field with 'gowtham321@gmail.com' on //div[@id='staticBackdropLive']//input[@id='email']
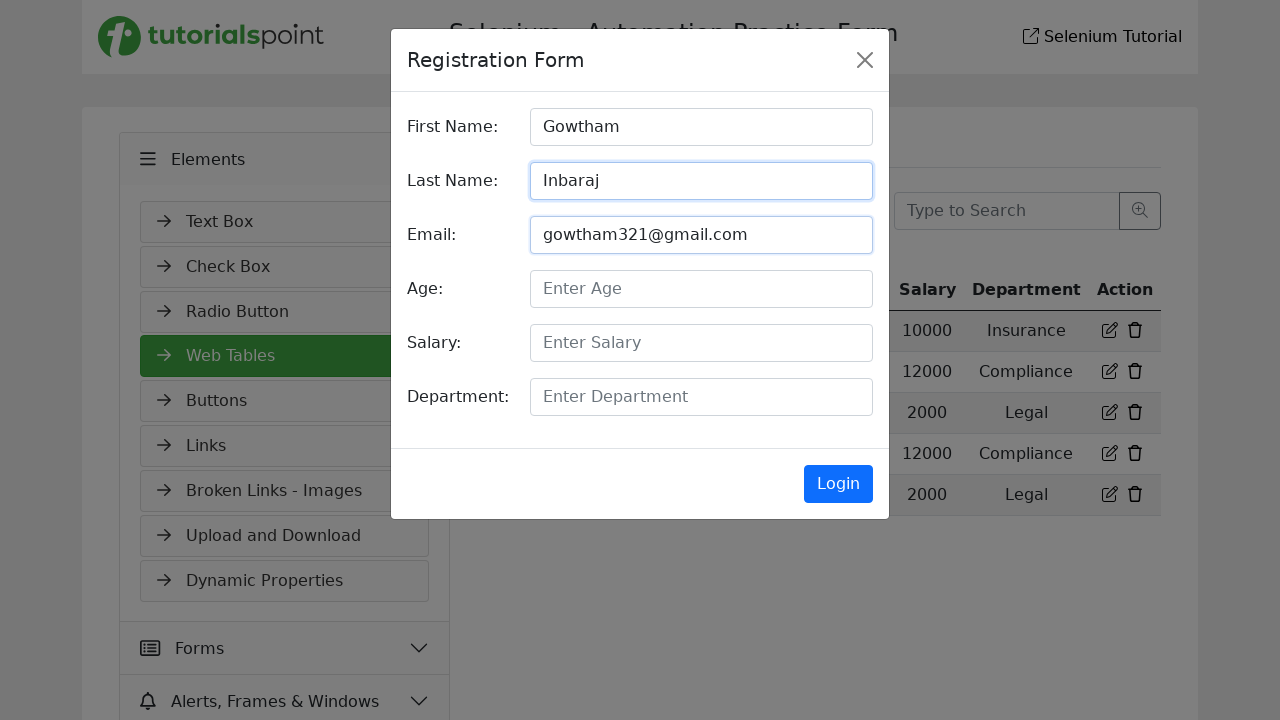

Filled age field with '27' on //div[@id='staticBackdropLive']//input[@id='age']
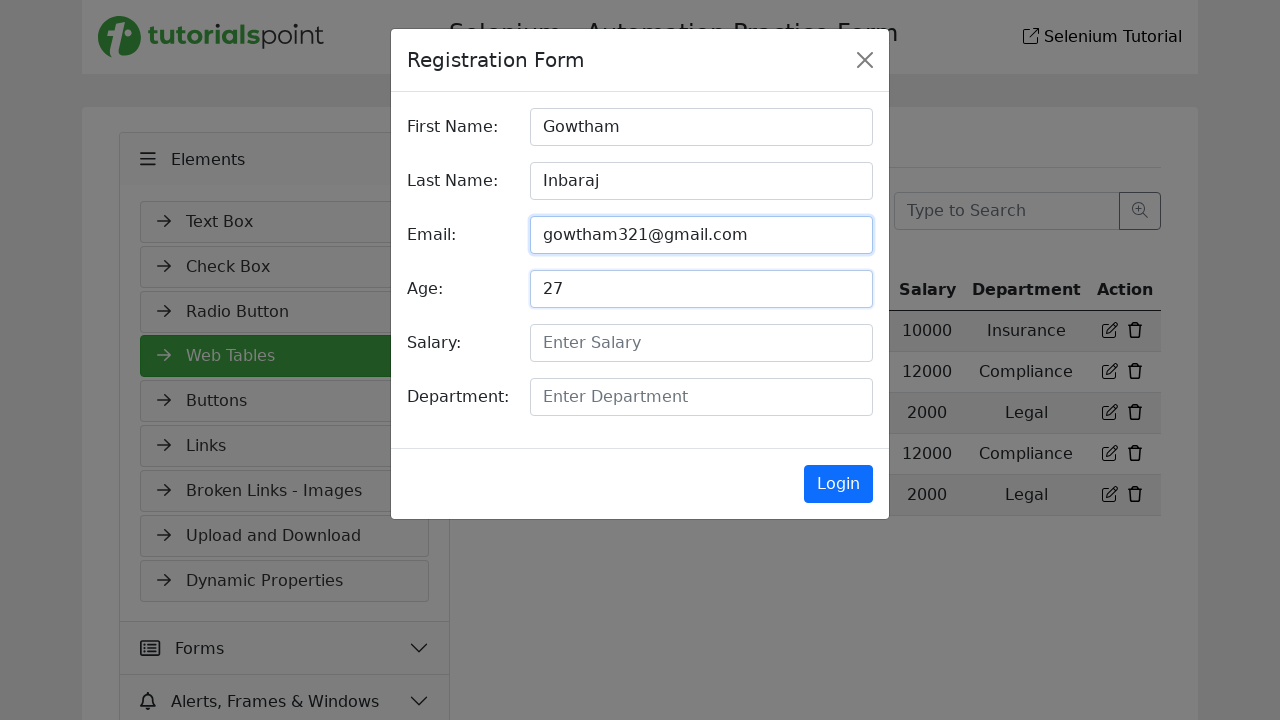

Filled salary field with '20,000' on //div[@id='staticBackdropLive']//input[@id='salary']
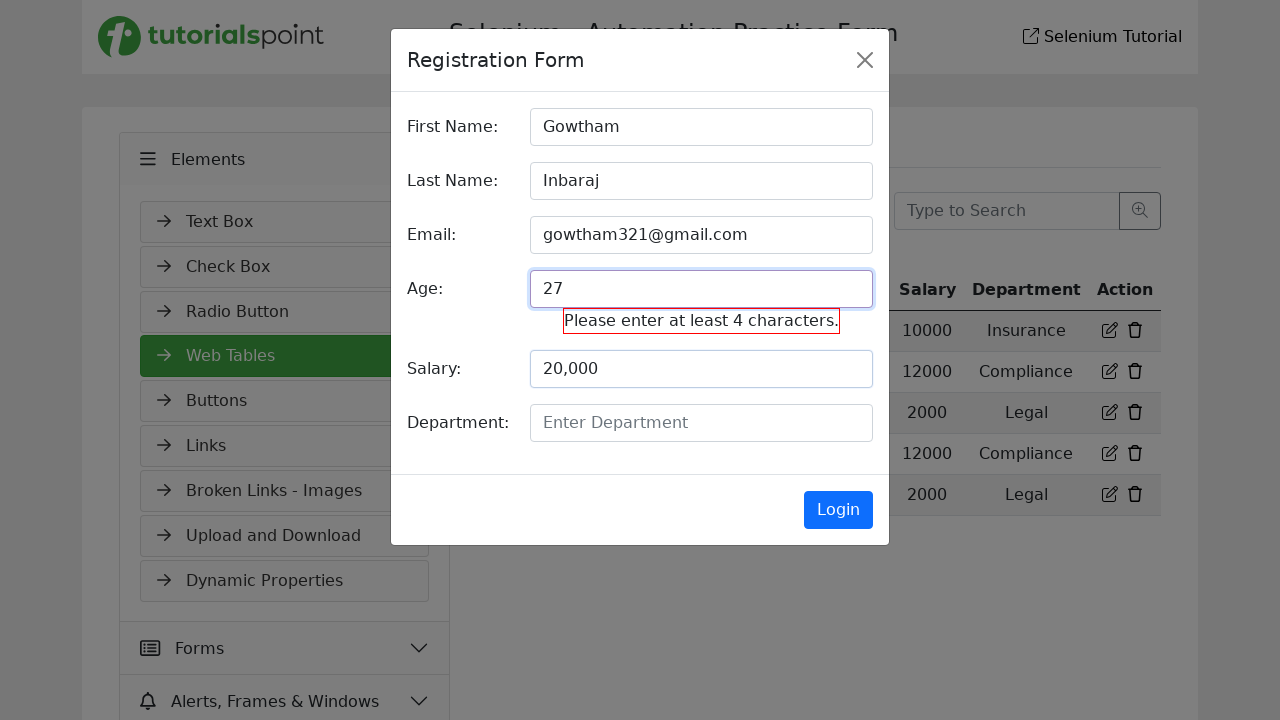

Filled department field with 'Mech' on //div[@id='staticBackdropLive']//input[@id='deparment']
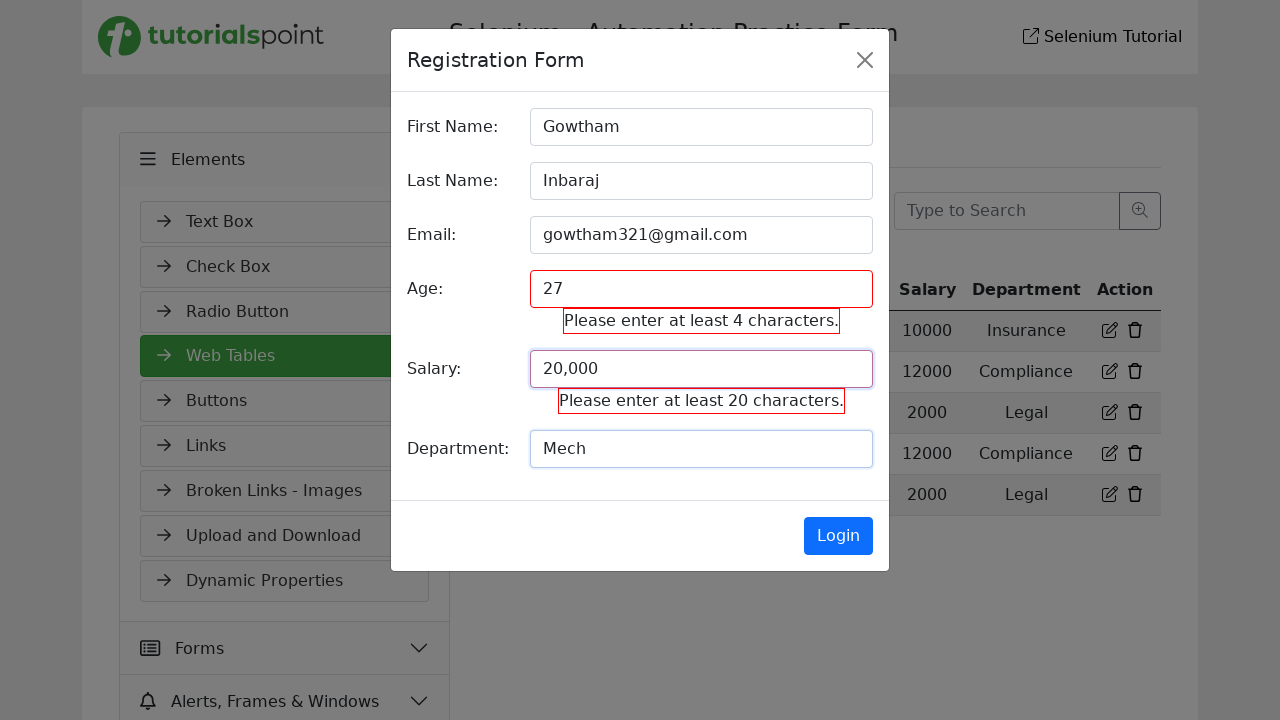

Clicked Login button to submit form with new user entry at (838, 536) on xpath=//input[@value='Login']
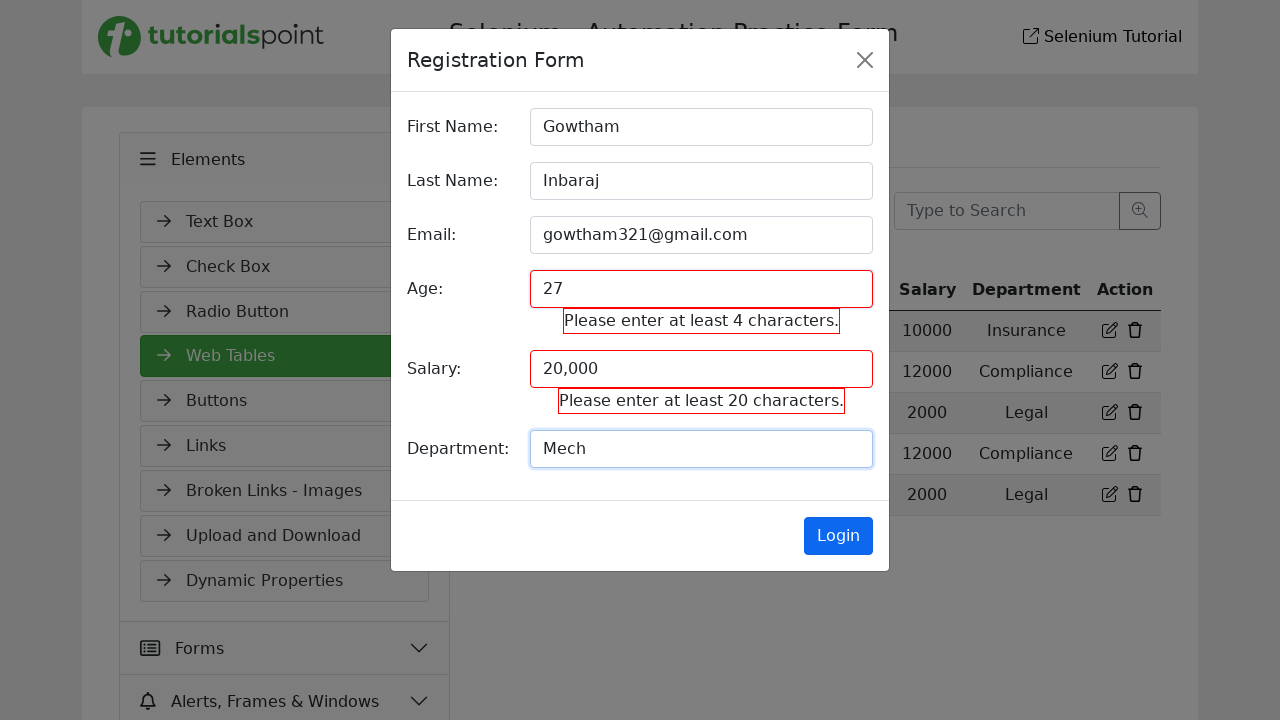

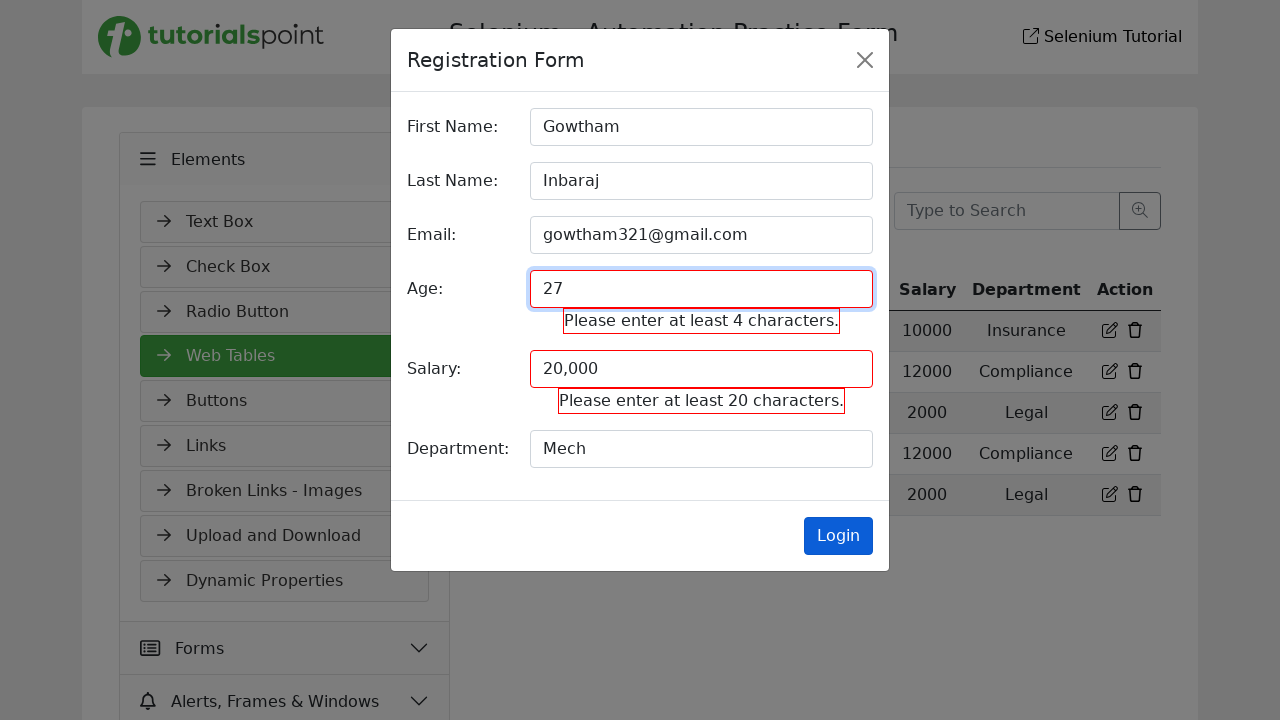